Tests that the Playwright homepage has "Playwright" in the title, verifies the "Get started" link has the correct href attribute, clicks it, and confirms navigation to the intro page.

Starting URL: https://playwright.dev

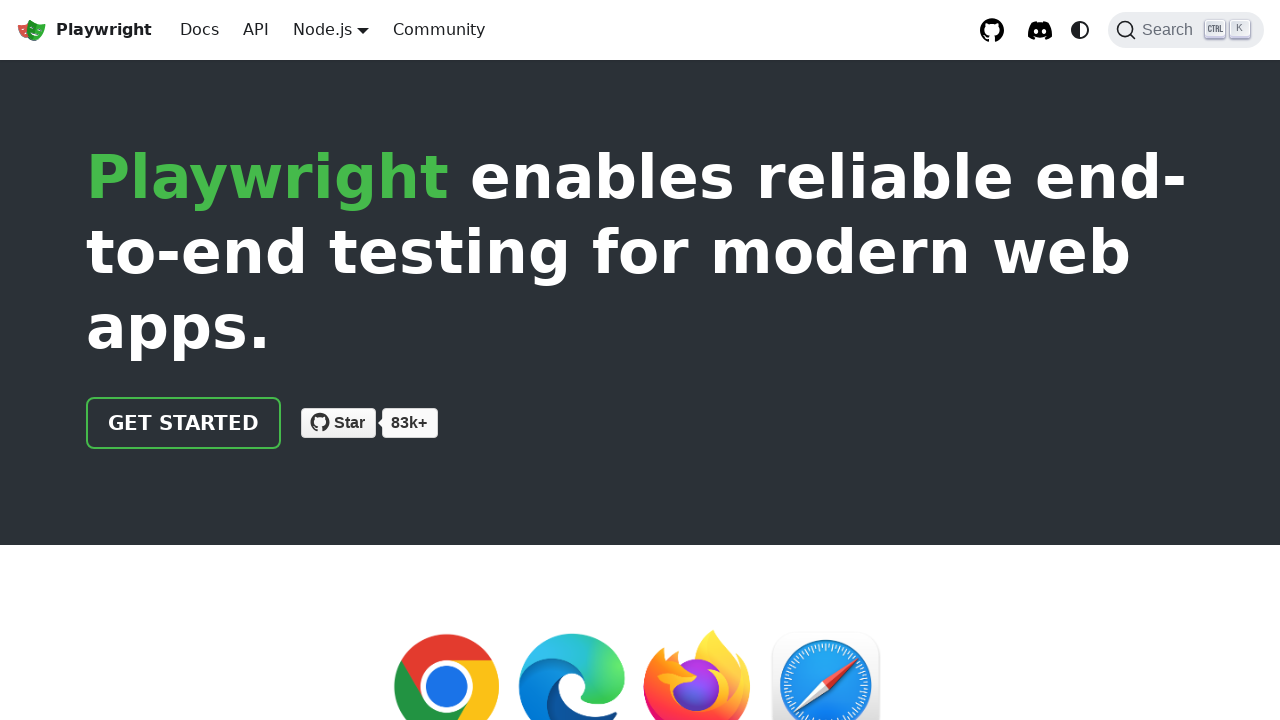

Verified page title contains 'Playwright'
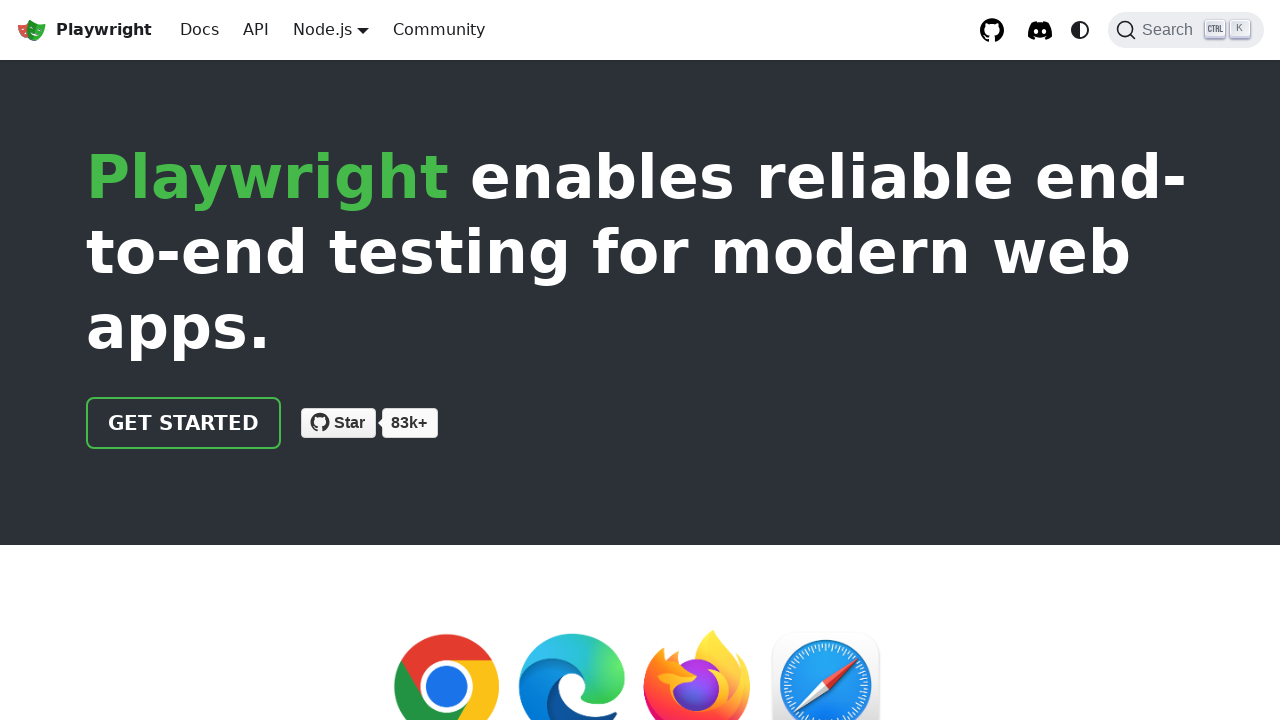

Located 'Get started' link by role and name
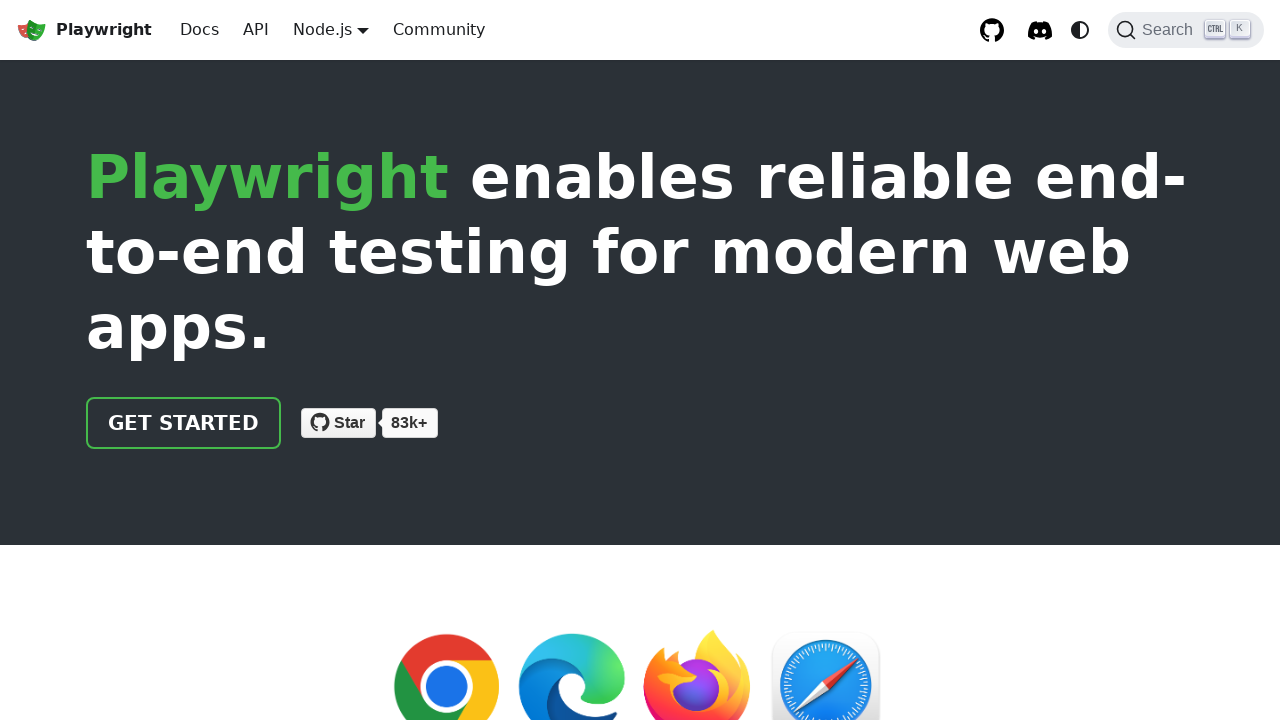

Verified 'Get started' link has href attribute '/docs/intro'
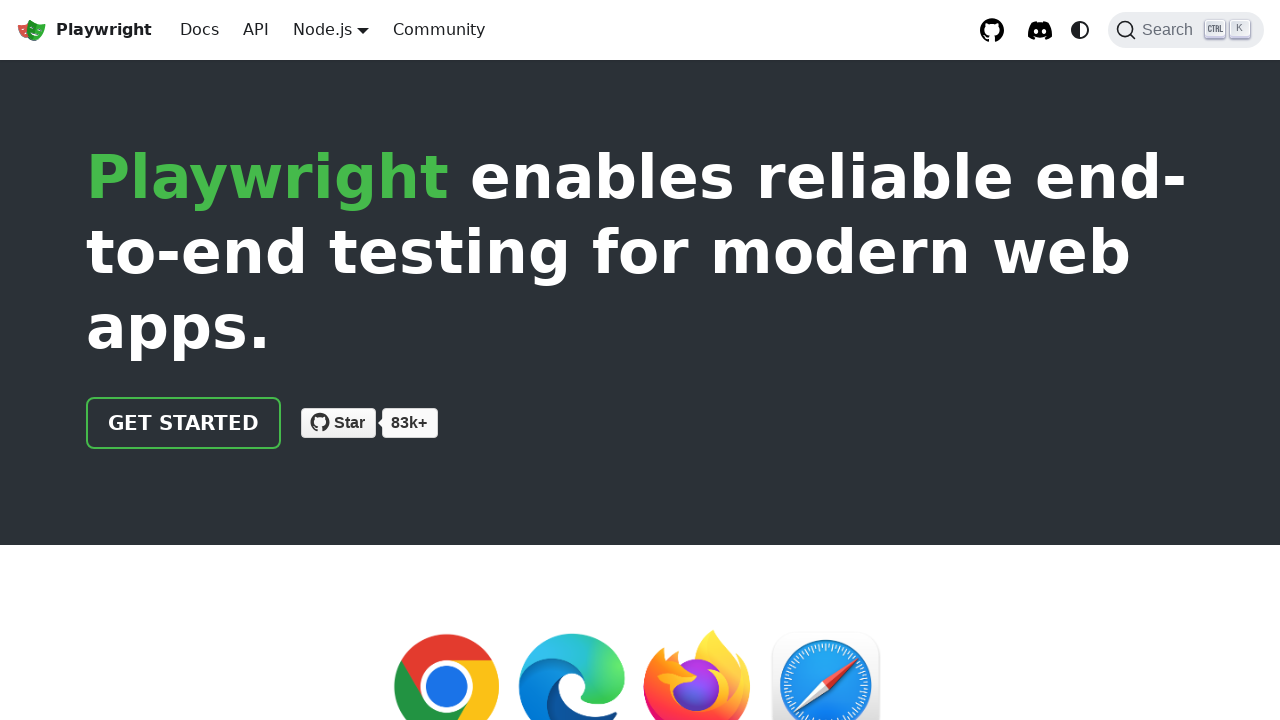

Clicked 'Get started' link at (184, 423) on internal:role=link[name="Get started"i]
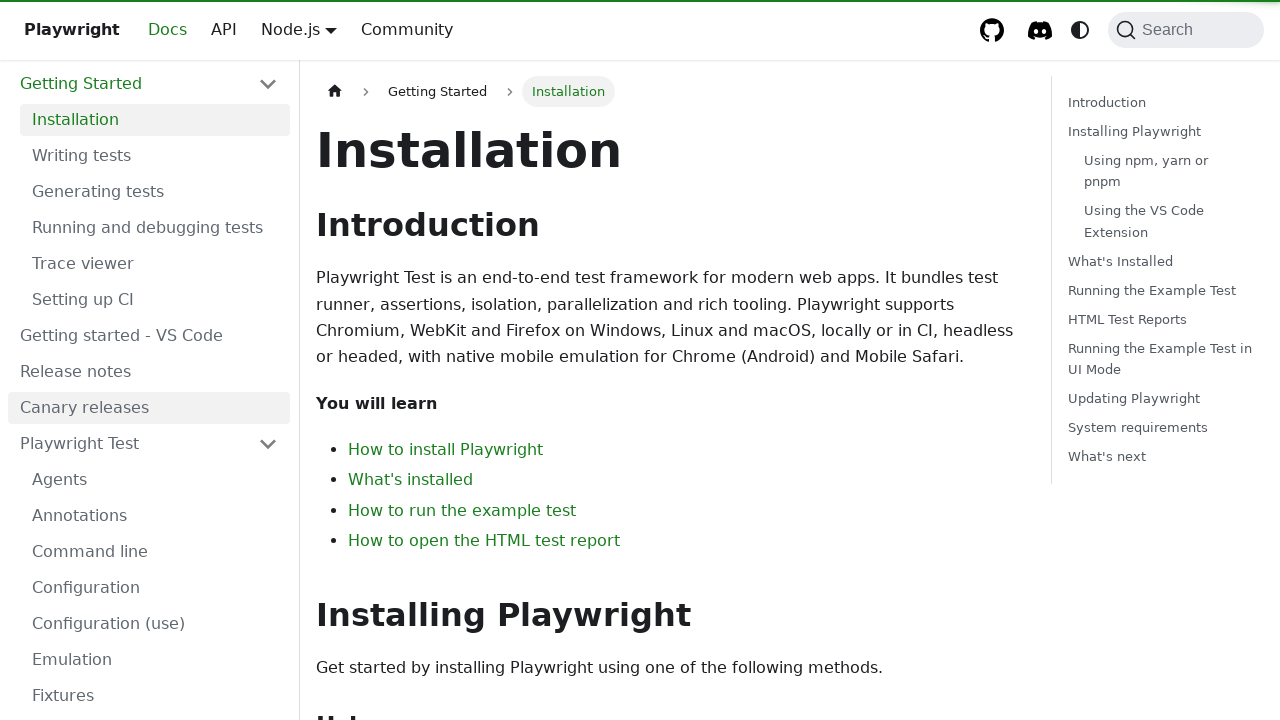

Verified navigation to intro page (URL contains 'intro')
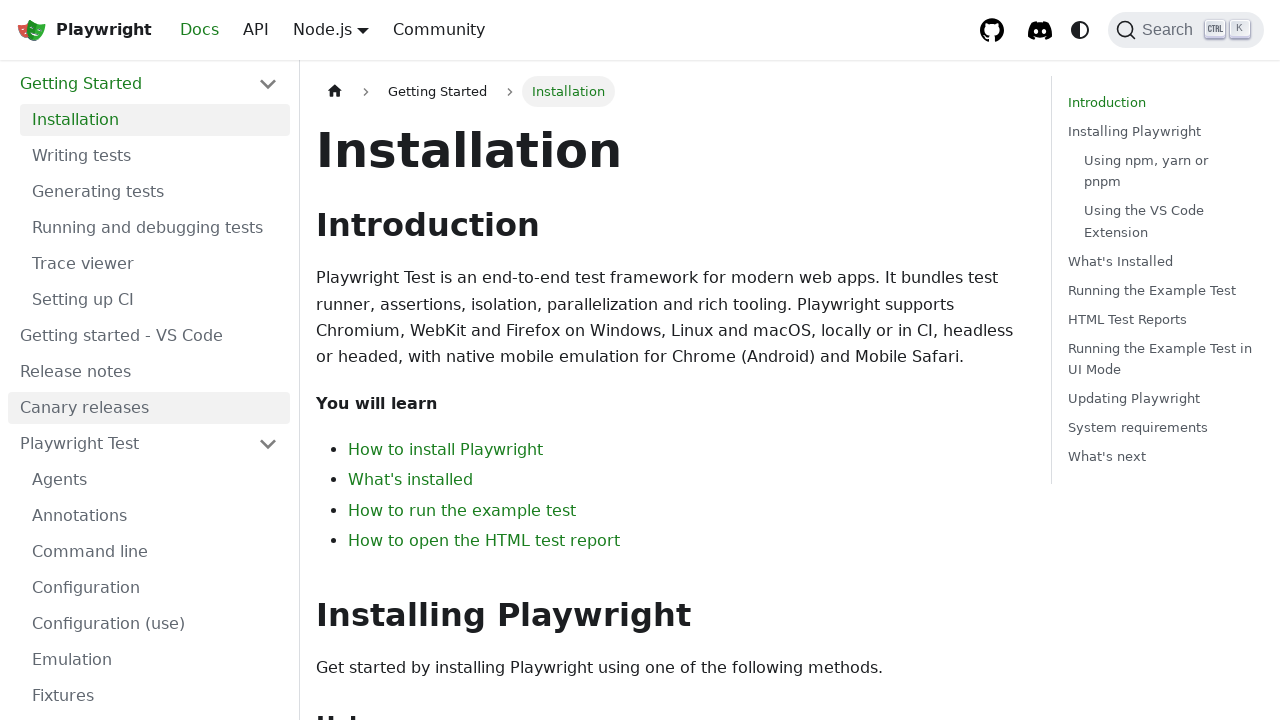

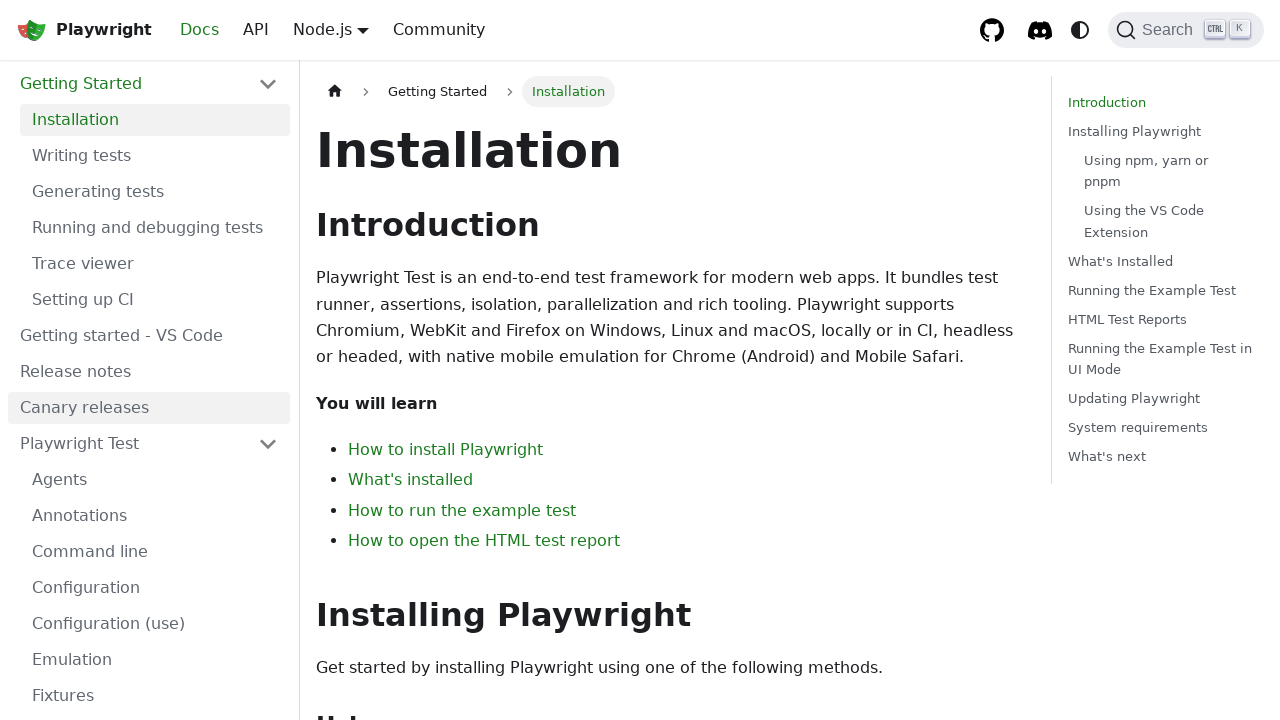